Tests opening a new browser window, navigating to a different page in the new window, and verifying that two windows are open.

Starting URL: https://the-internet.herokuapp.com

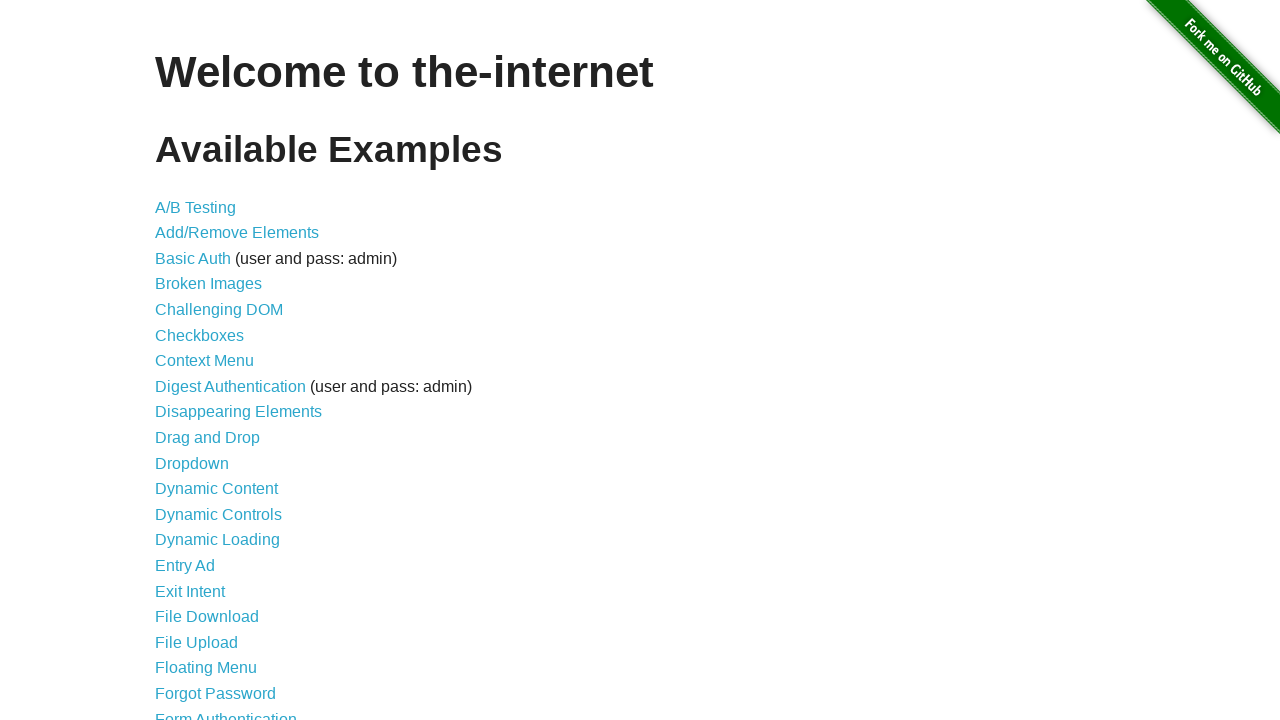

Opened a new browser window/page
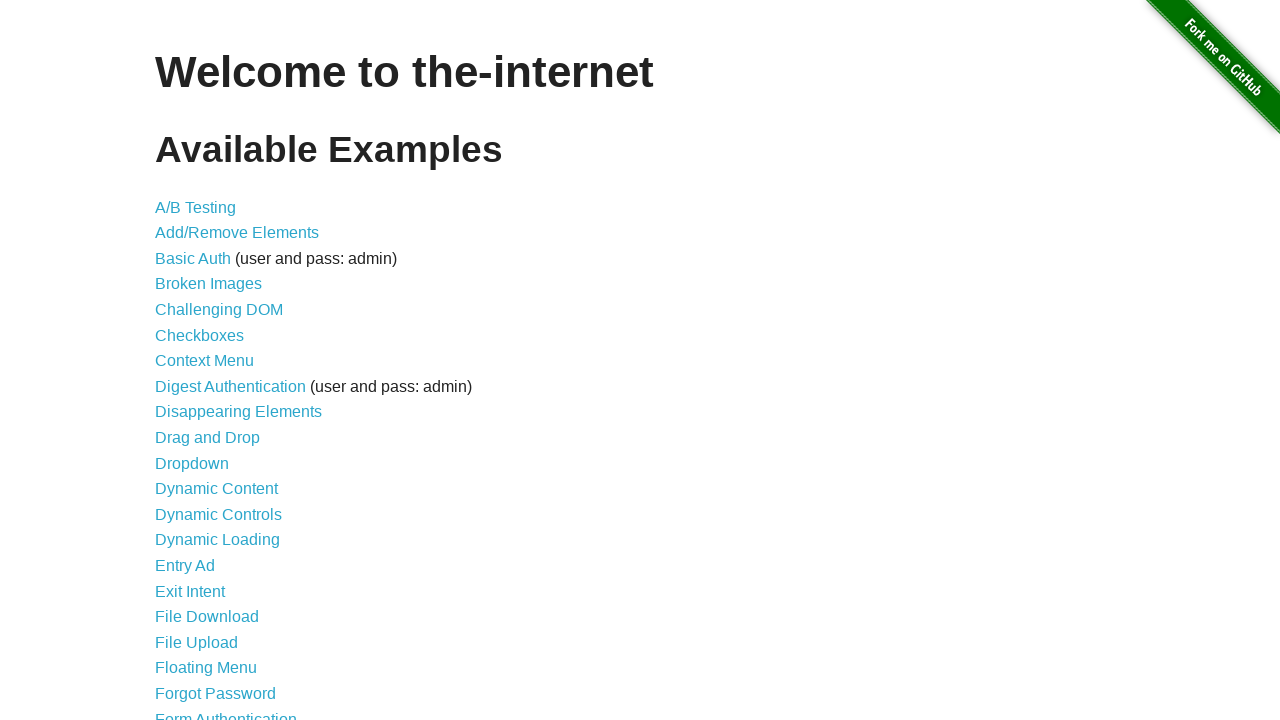

Navigated new page to the typos page
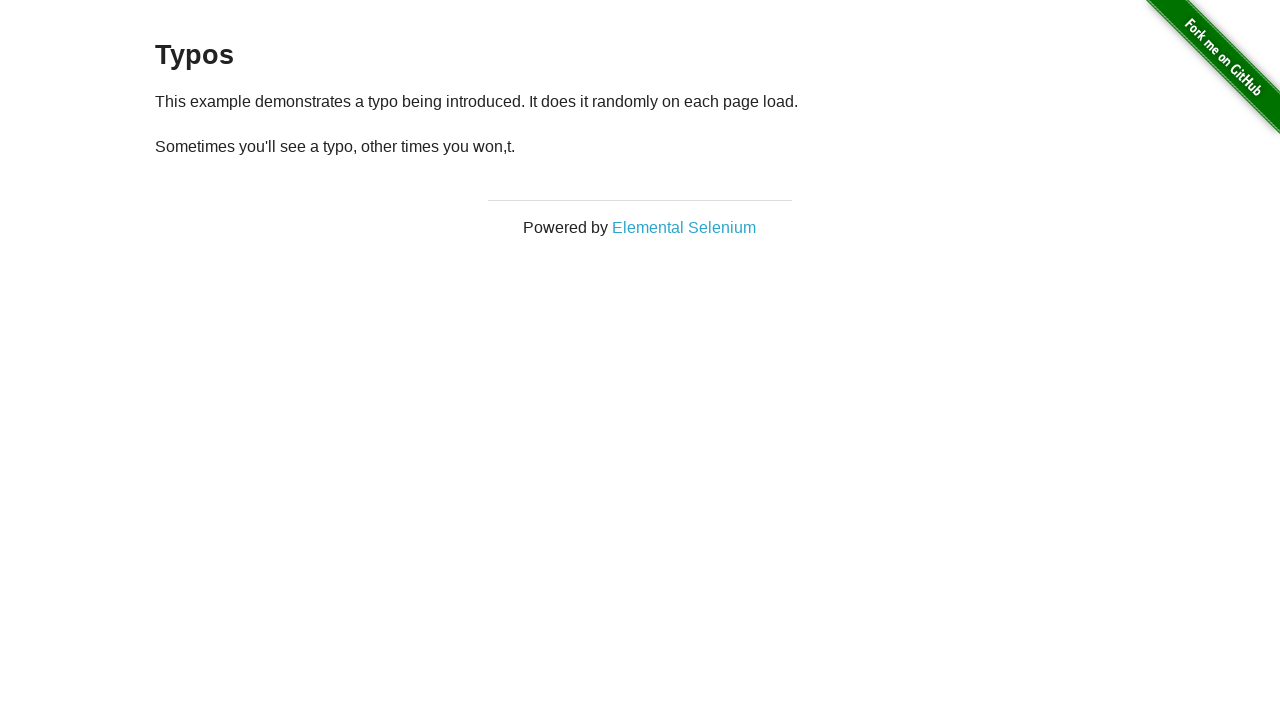

Verified 2 pages are open in the context
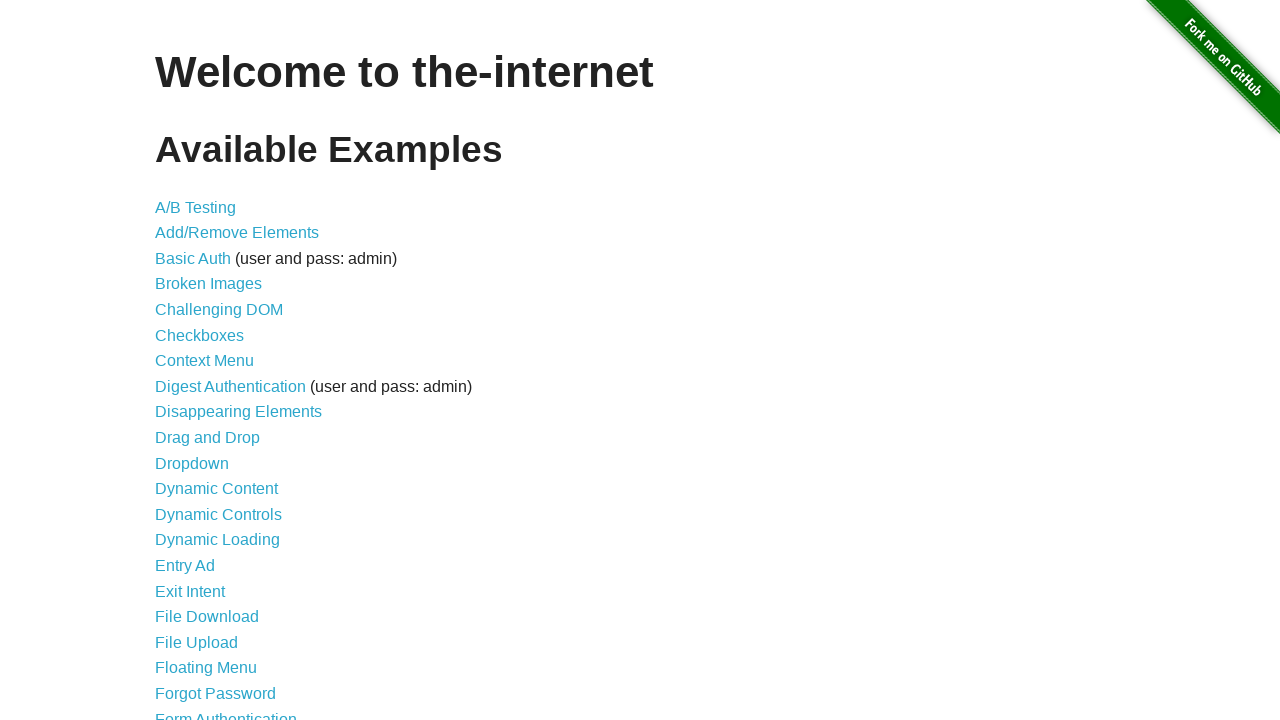

Assertion passed: exactly 2 pages are open
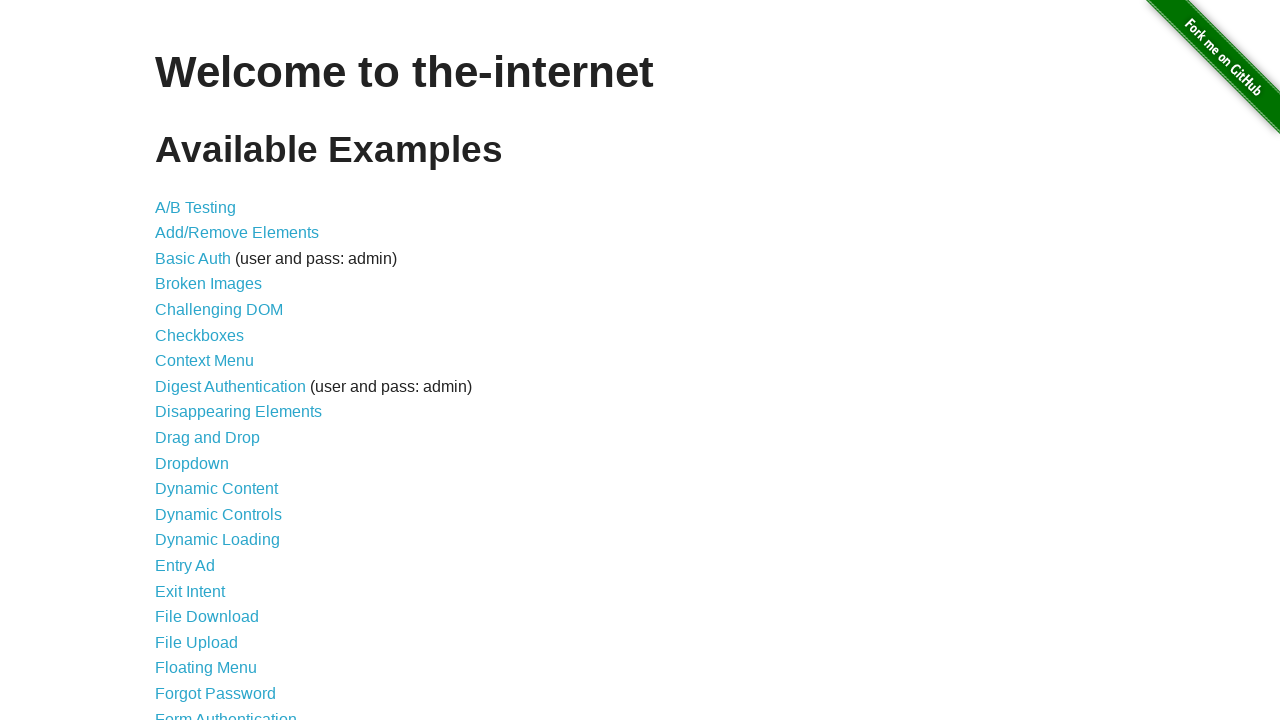

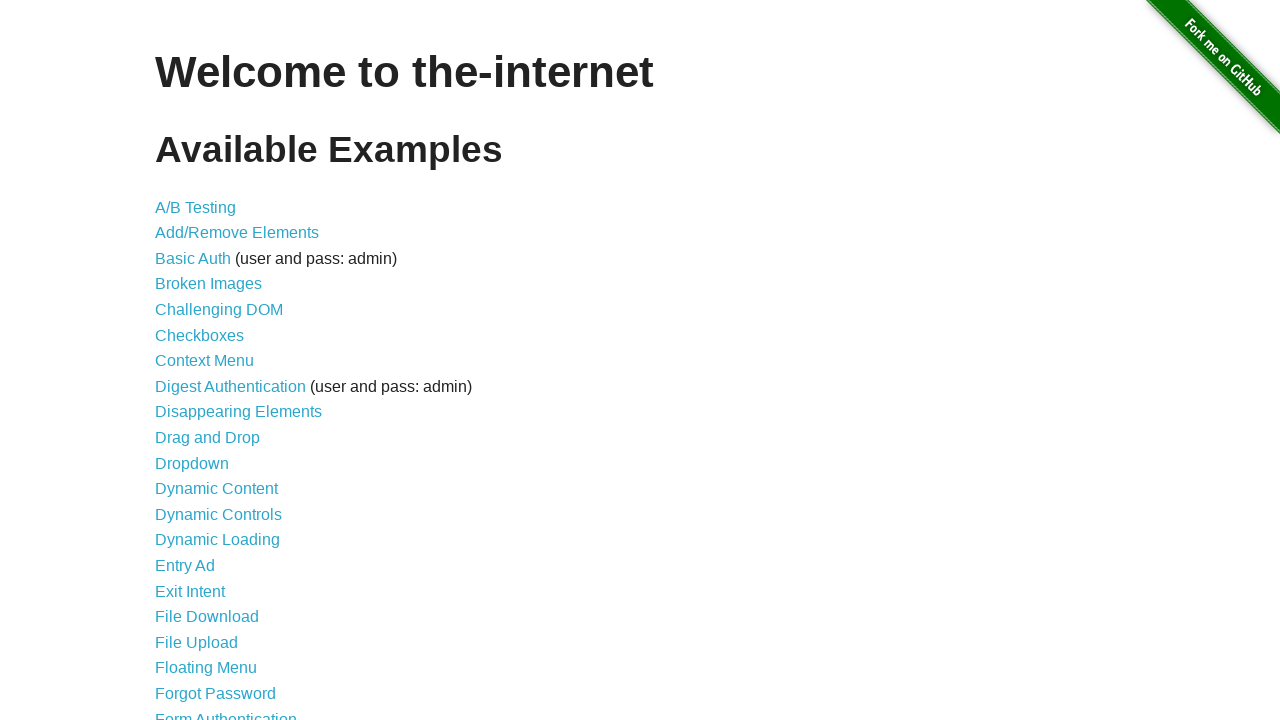